Tests mouse hover/movement interaction by moving the cursor to a tracked element on Selenium's mouse interaction test page.

Starting URL: https://www.selenium.dev/selenium/web/mouse_interaction.html

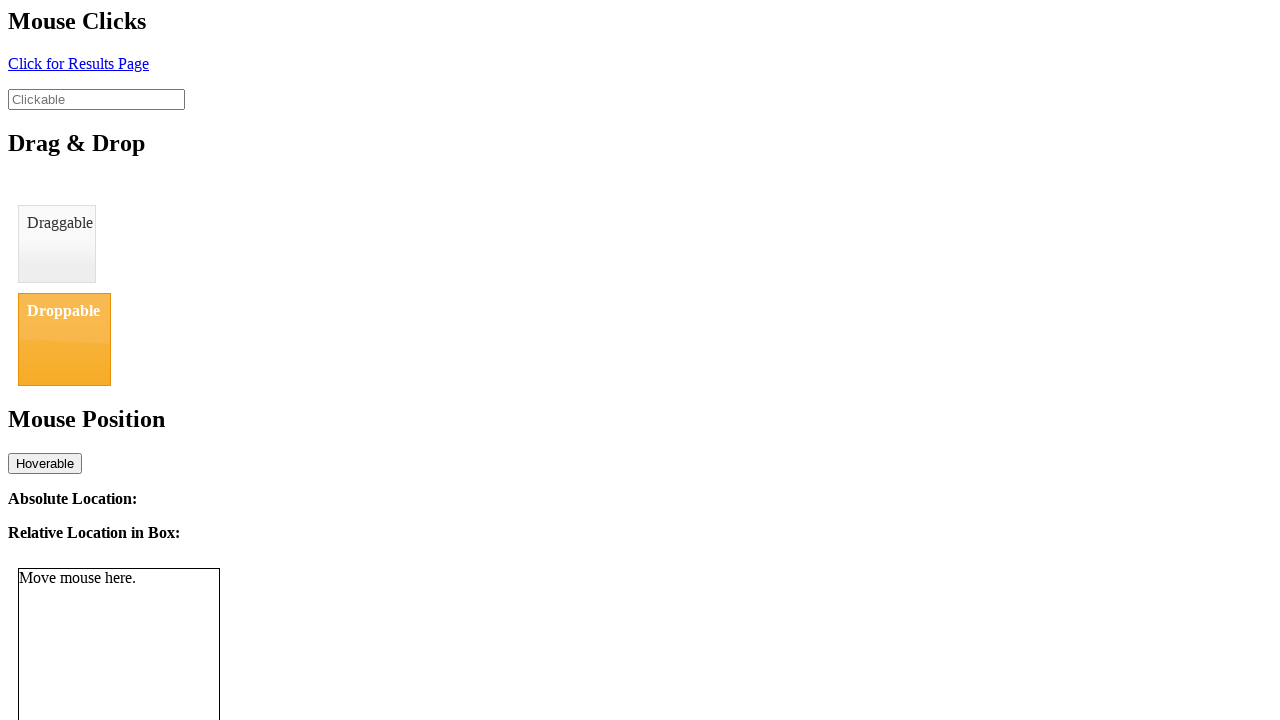

Waited for mouse tracker element to be visible
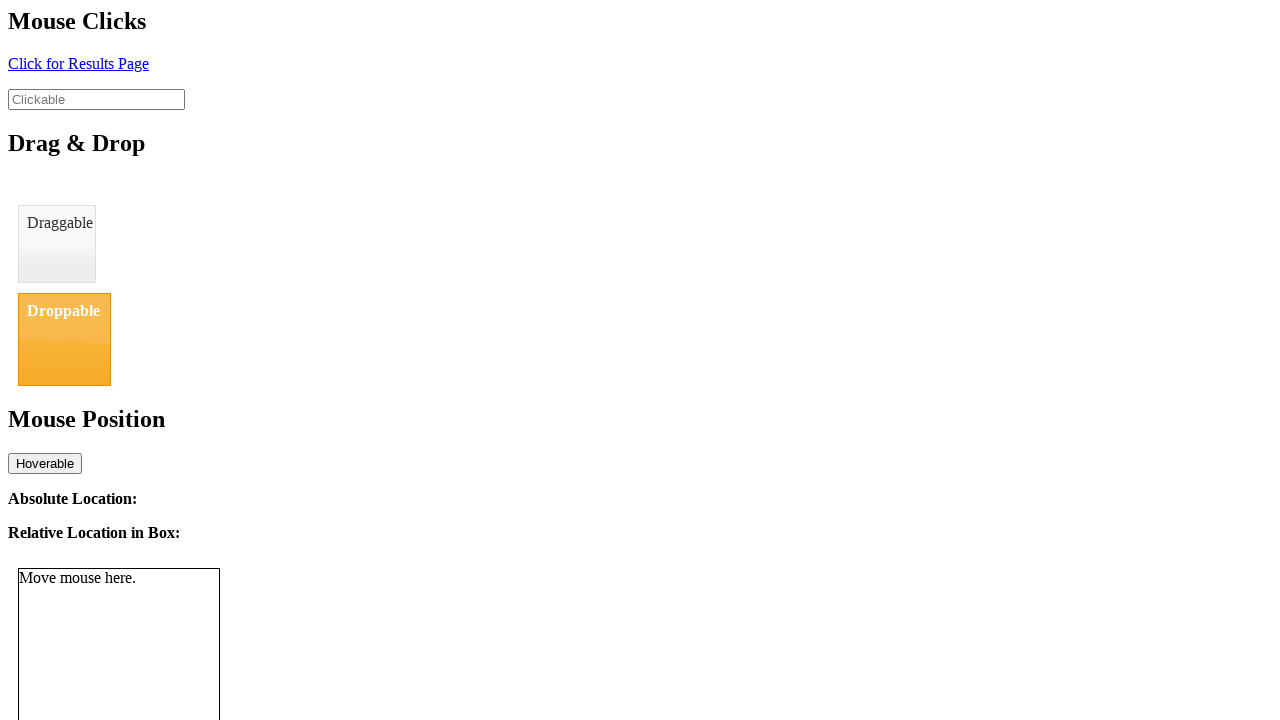

Moved cursor to mouse tracker element to trigger hover interaction at (119, 619) on #mouse-tracker
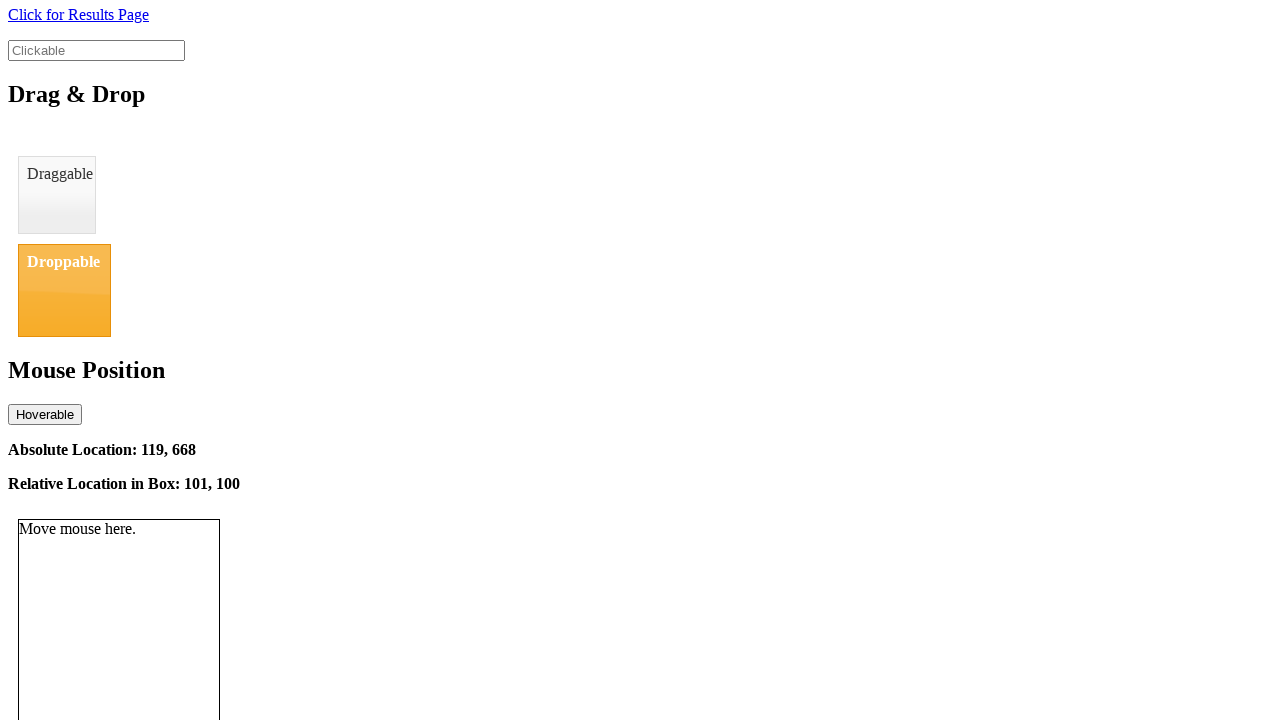

Paused for 2 seconds to observe the mouse interaction effect
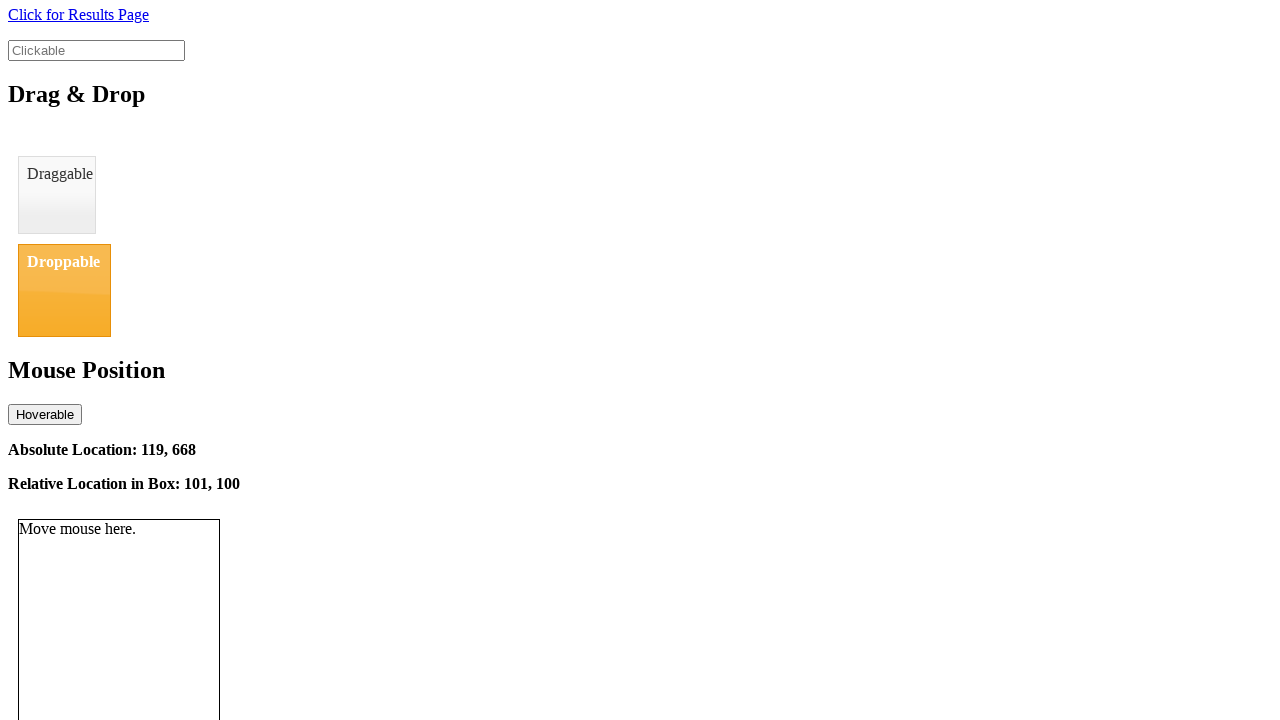

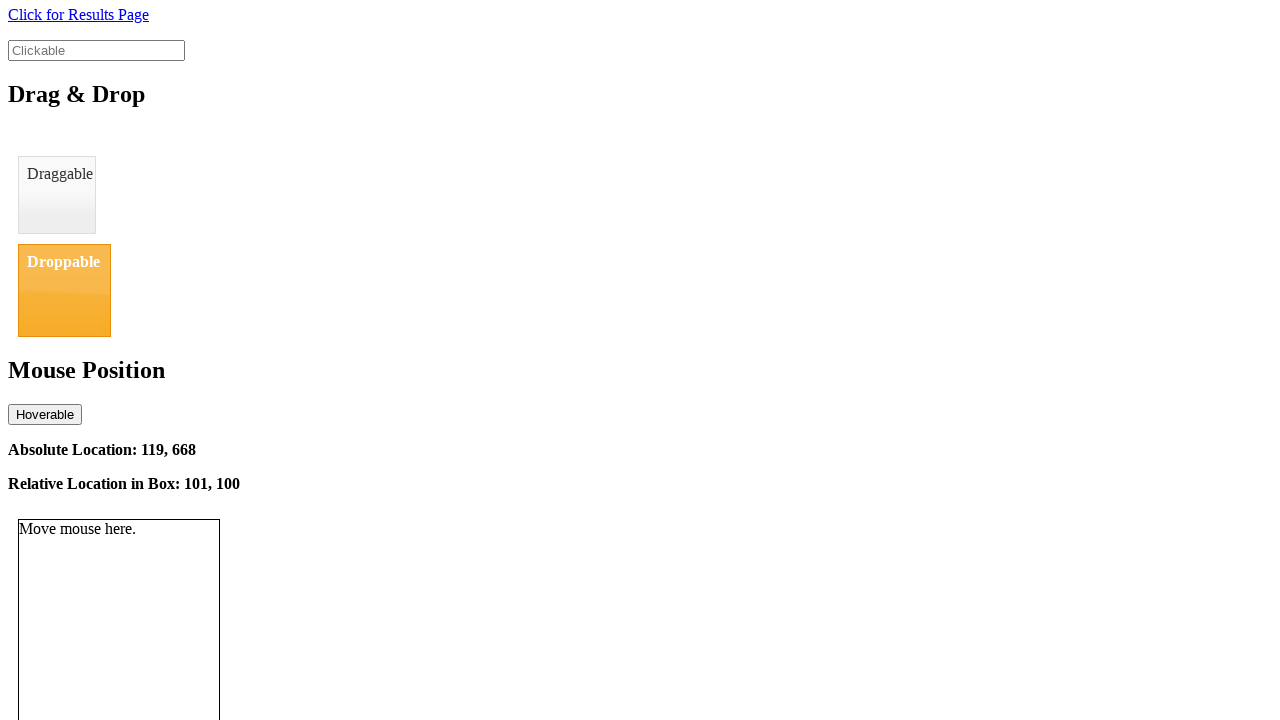